Navigates to the Y8 gaming website and verifies the page loads successfully

Starting URL: https://www.y8.com/

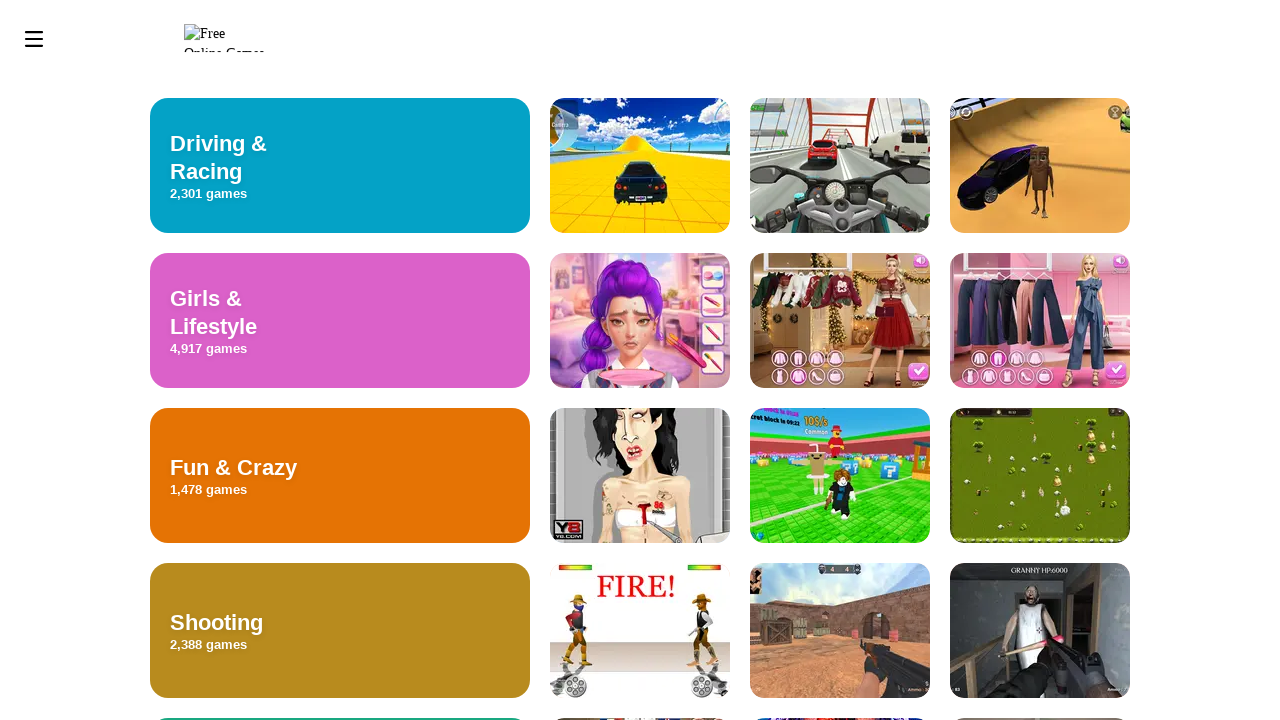

Waited for page to reach domcontentloaded state
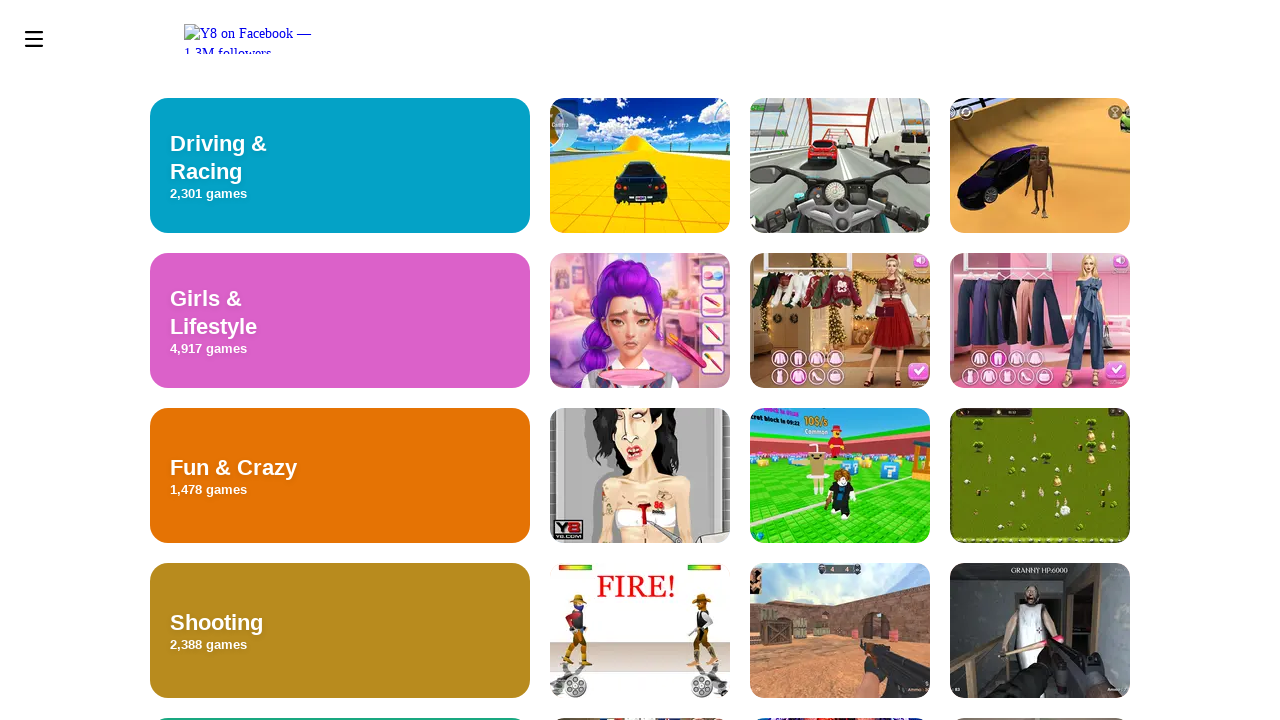

Verified body element is present on Y8 gaming website
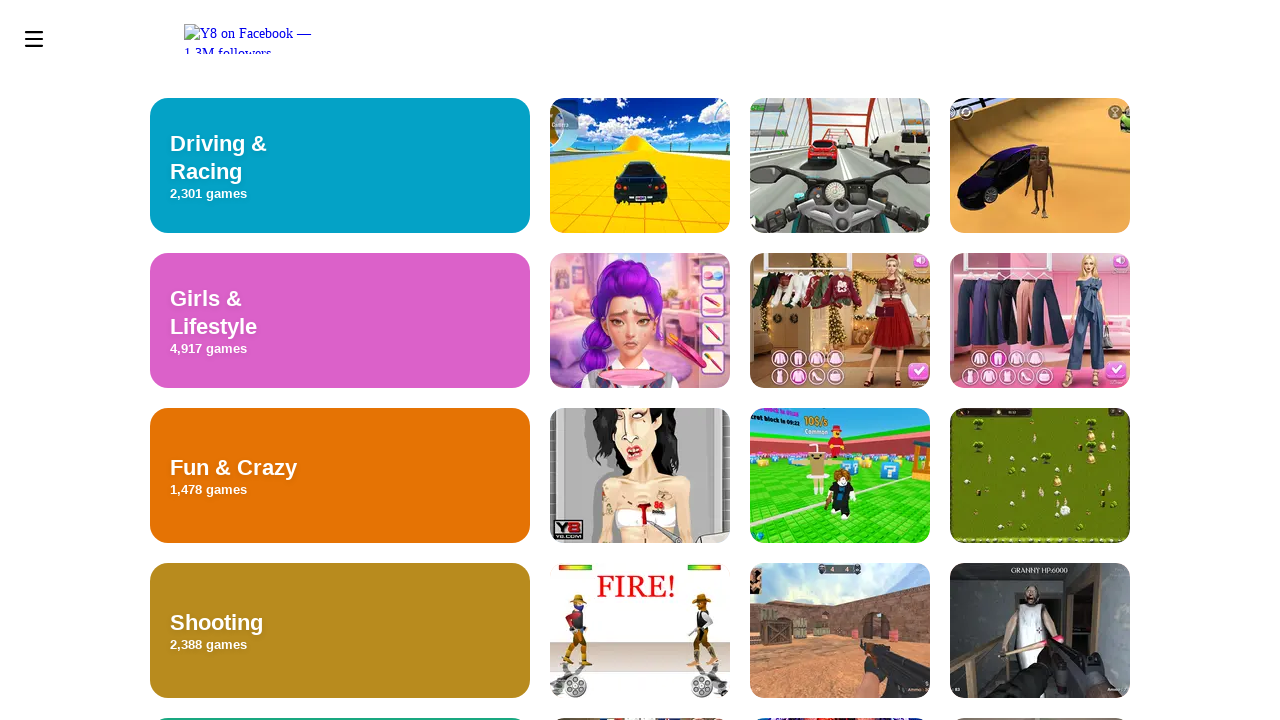

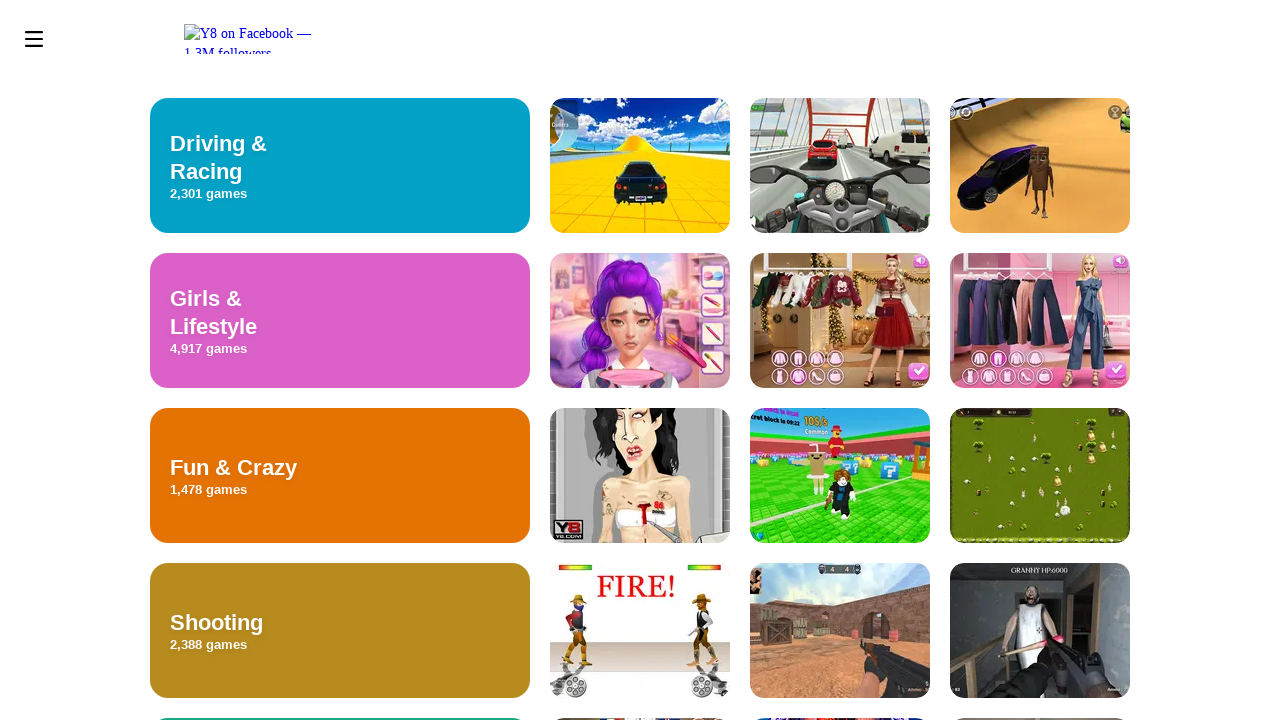